Navigates to DuckDuckGo and collects performance metrics using Chrome DevTools Protocol commands.

Starting URL: https://www.duckduckgo.com

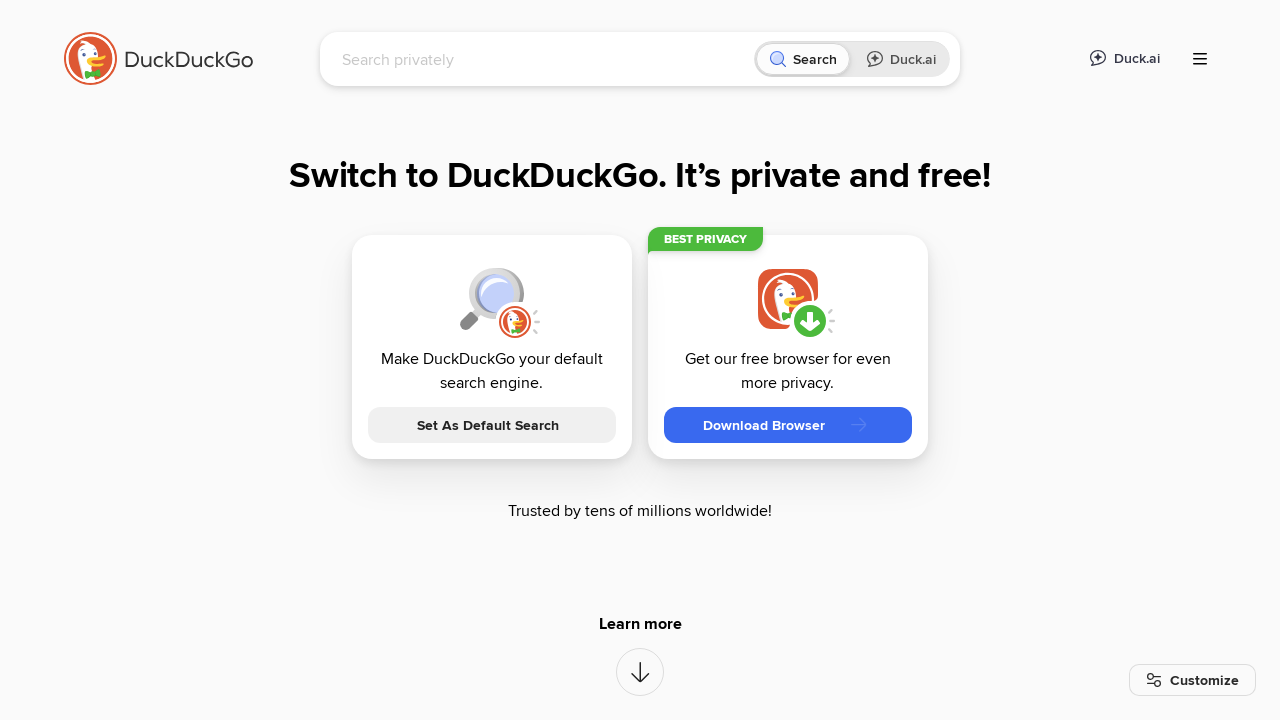

Waited for DuckDuckGo page to reach networkidle state
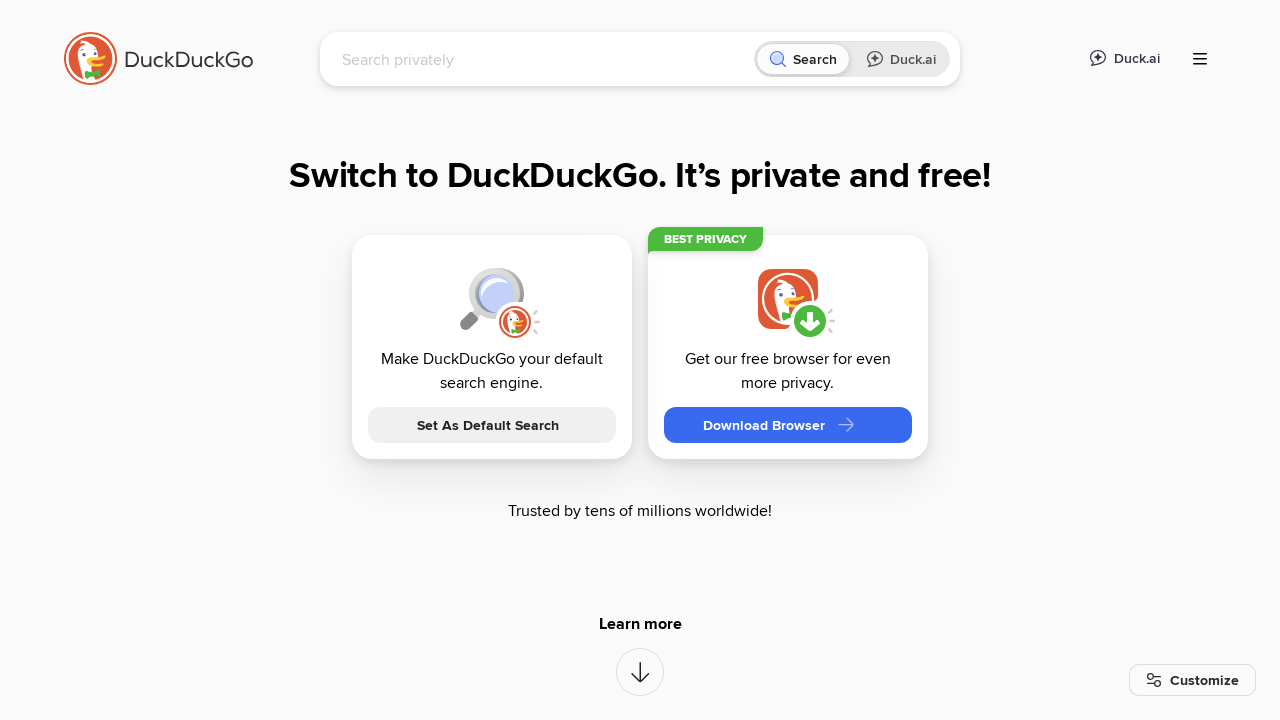

Search input field loaded and is visible
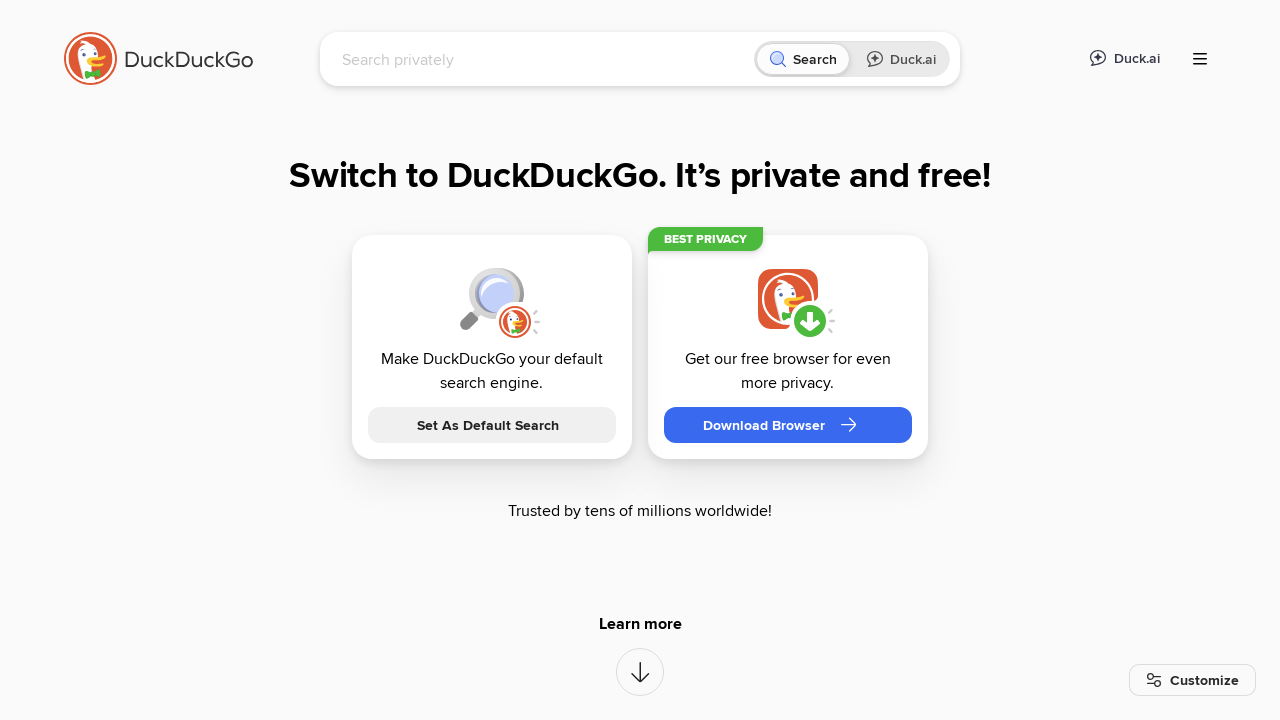

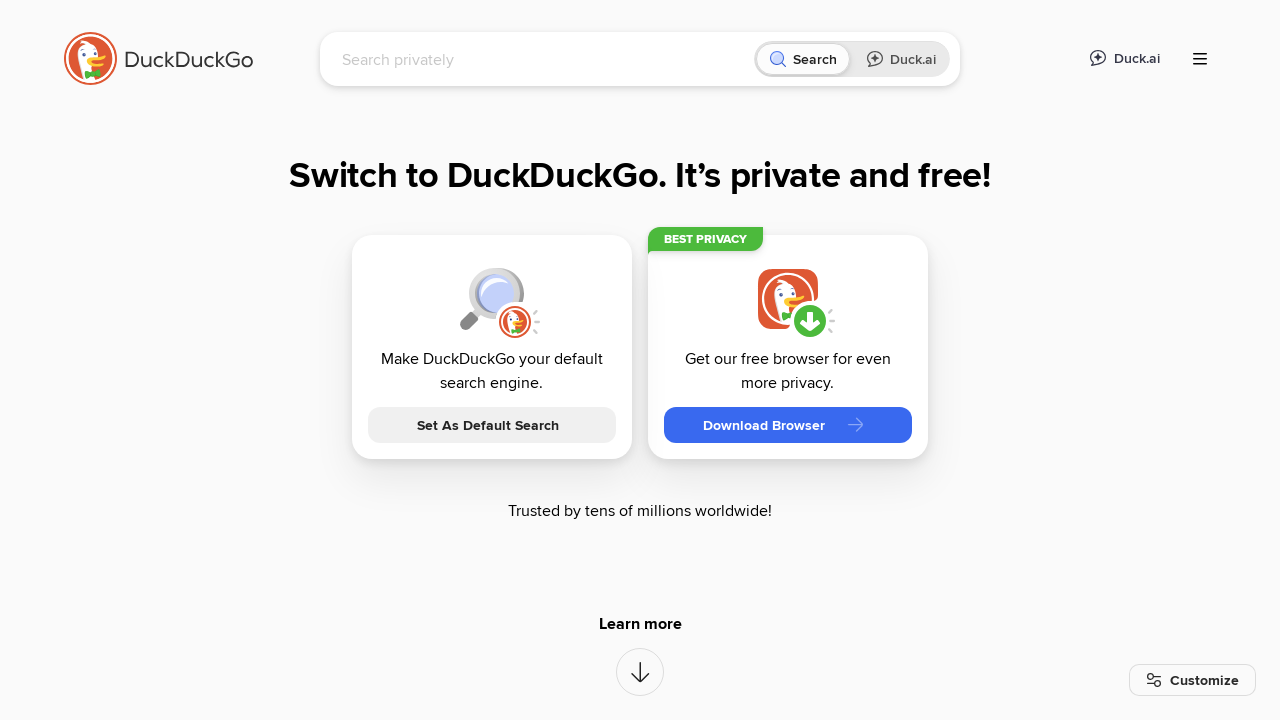